Clicks the Data Types link under Chapter 9 and verifies navigation to the correct page

Starting URL: https://bonigarcia.dev/selenium-webdriver-java/

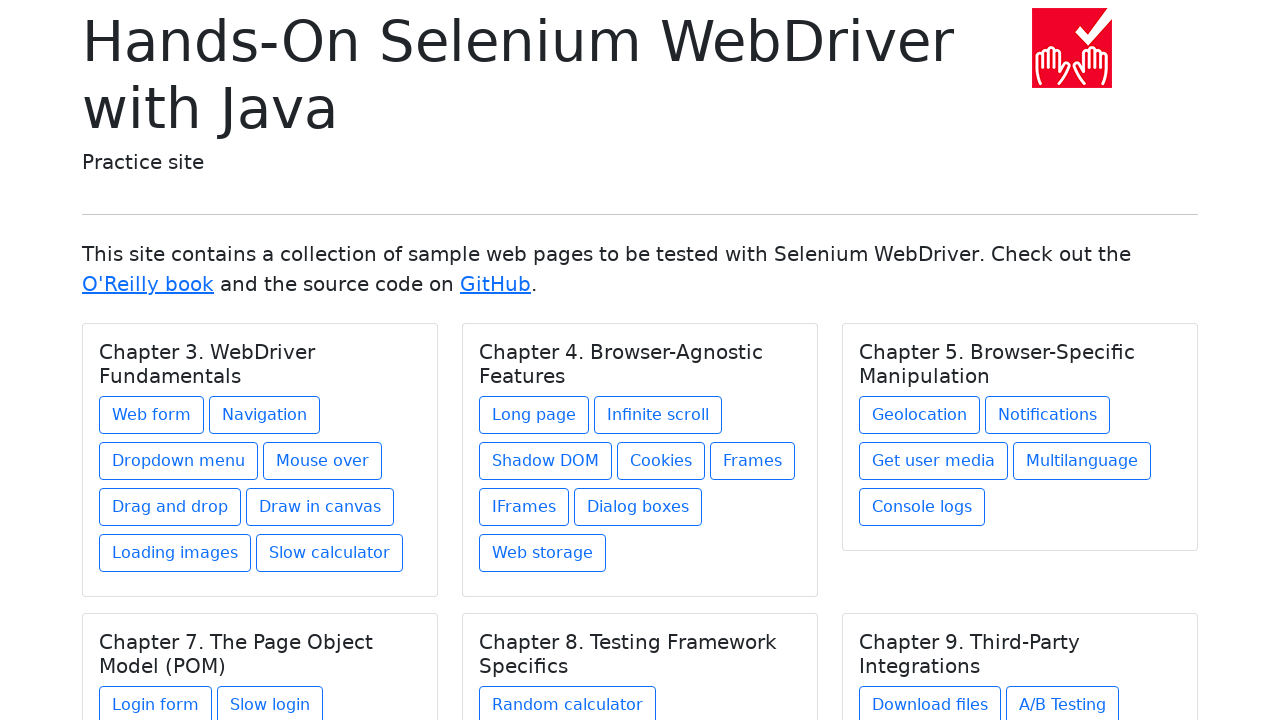

Clicked Data Types link under Chapter 9 at (915, 612) on xpath=//h5[text()='Chapter 9. Third-Party Integrations']/../a[contains(@href, 'd
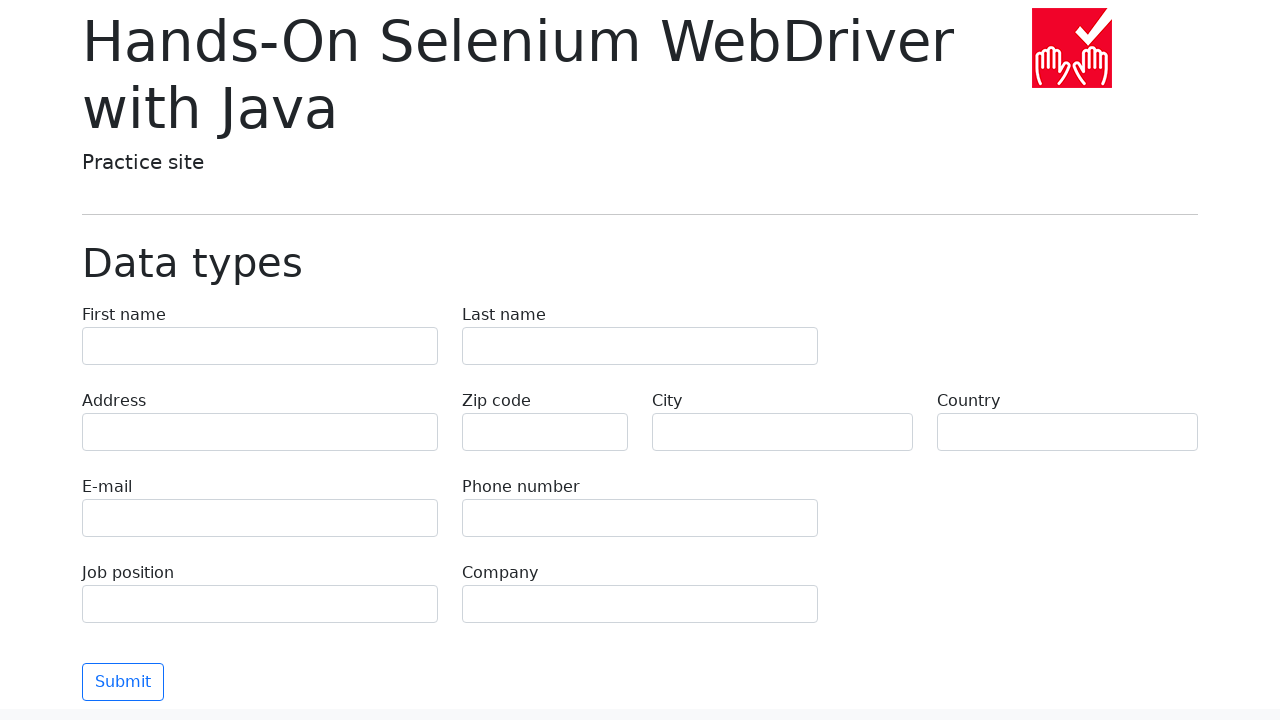

Page loaded with title element present
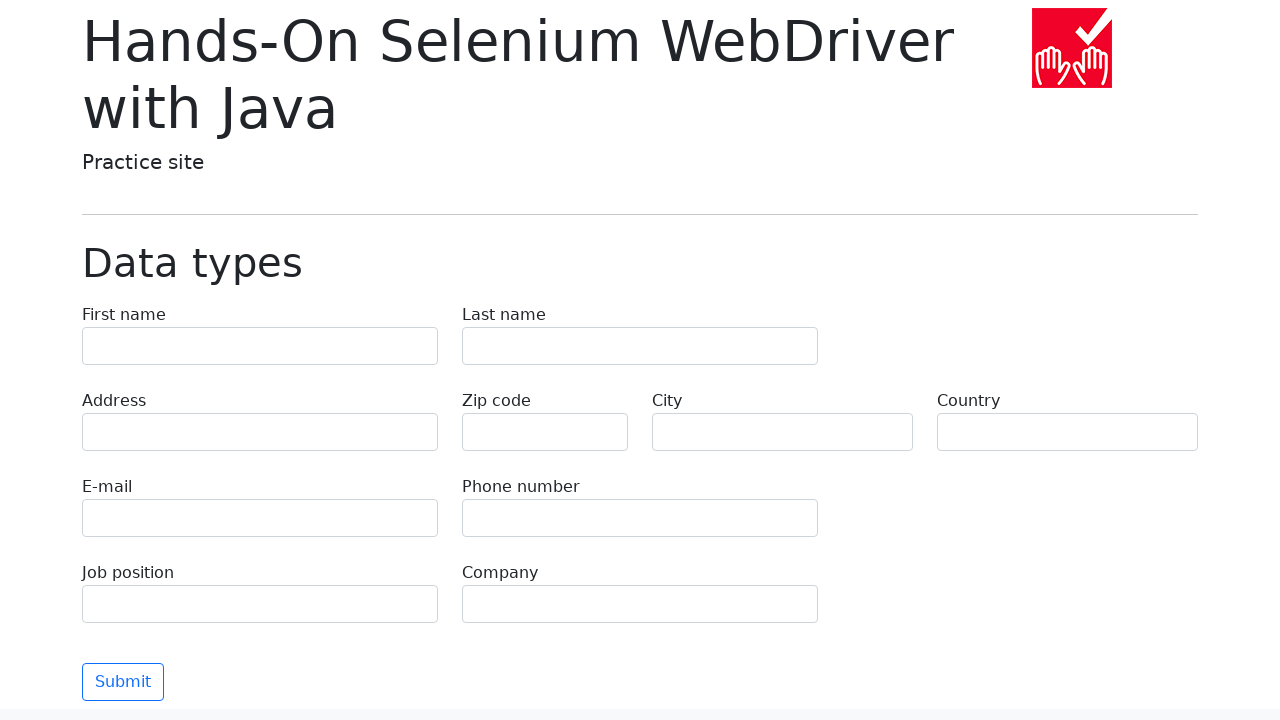

Located title element with class 'display-6'
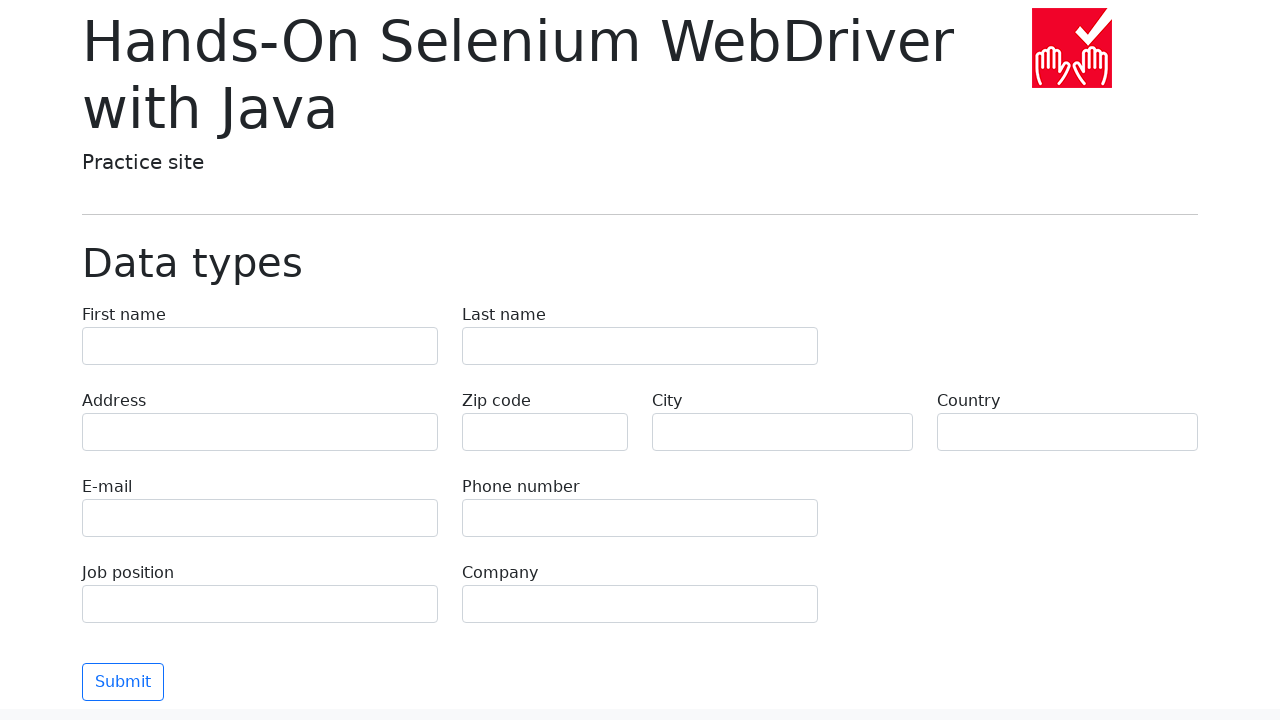

Verified navigation to correct URL: https://bonigarcia.dev/selenium-webdriver-java/data-types.html
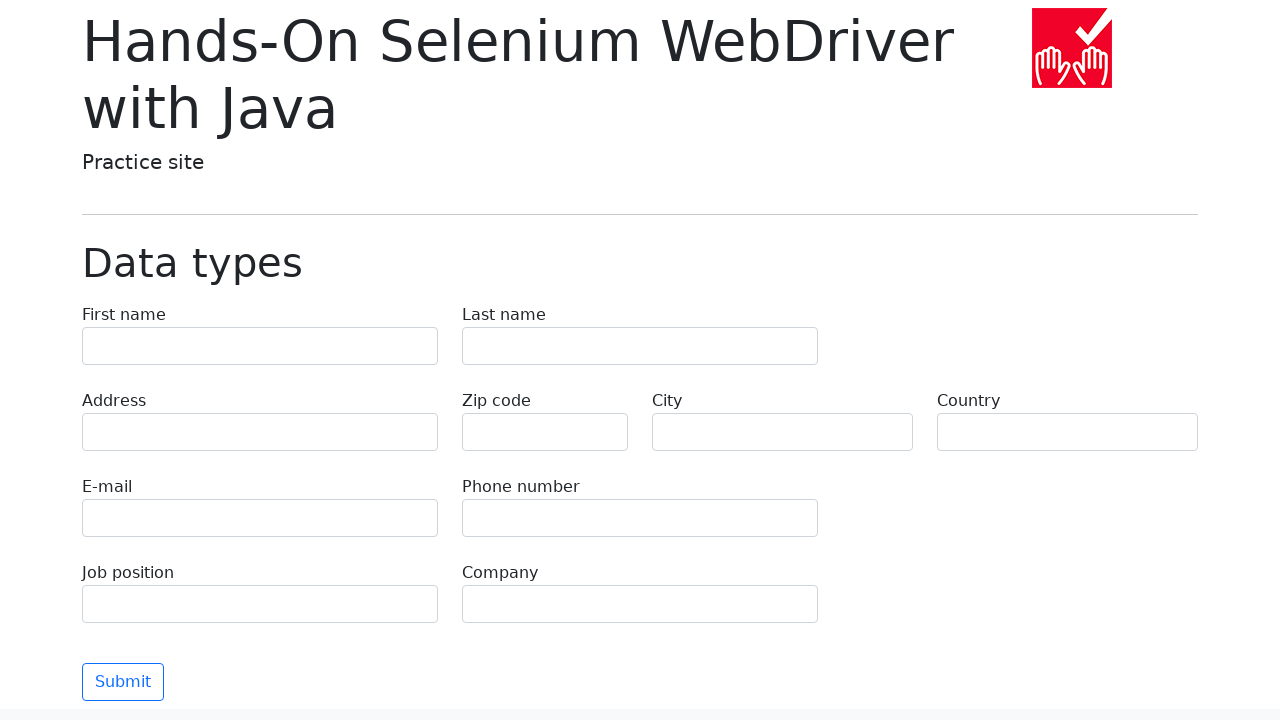

Verified page title is 'Data types'
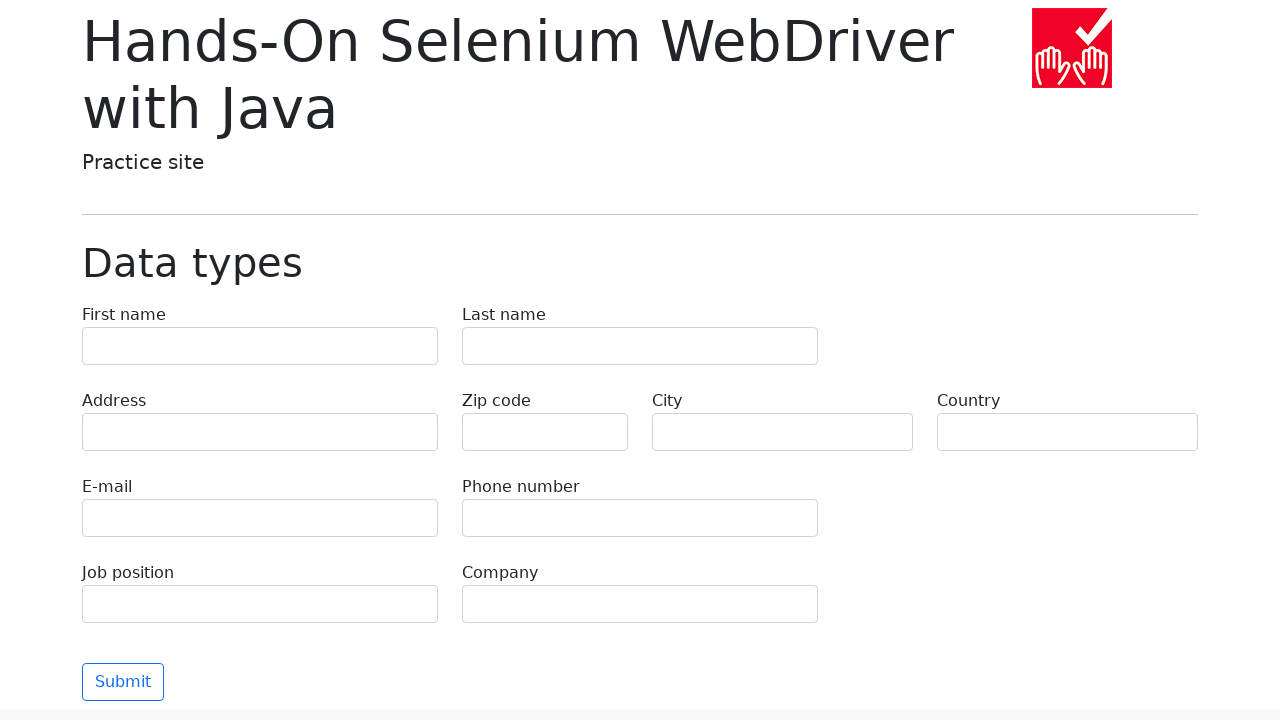

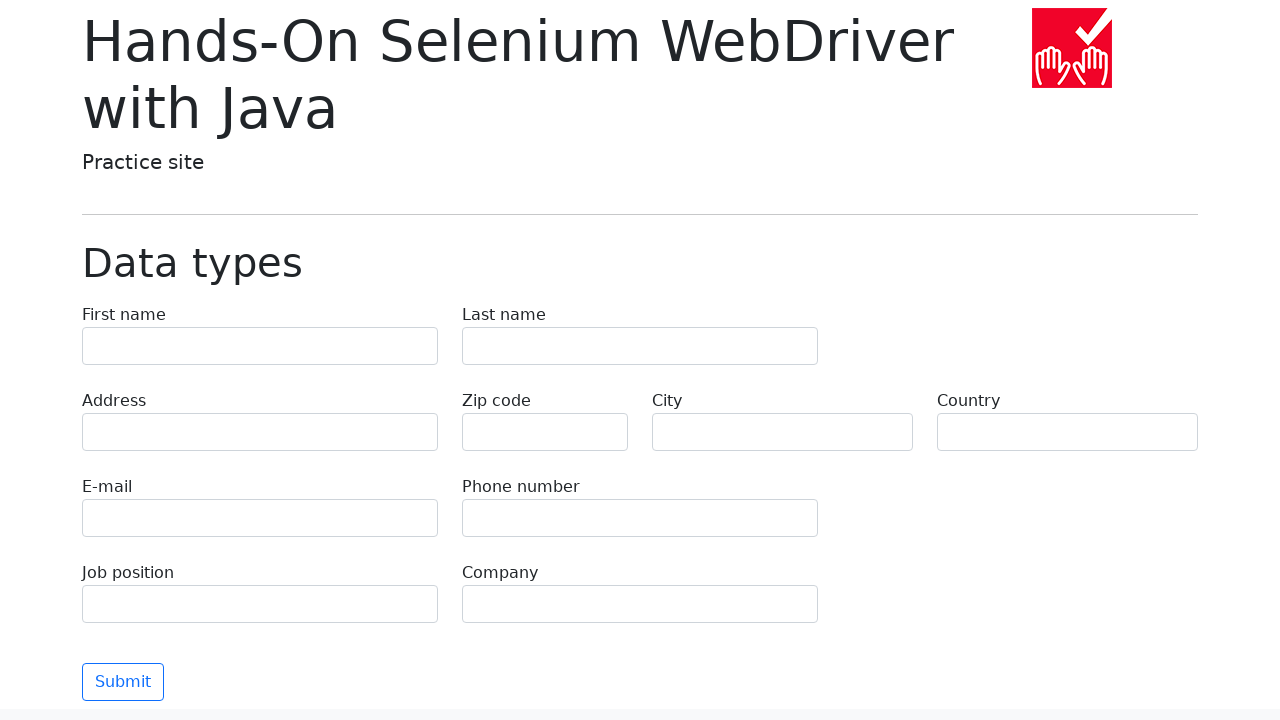